Tests that the Scratch statistics page loads properly and contains interactive chart elements by waiting for legend symbols to appear and clicking on one.

Starting URL: https://scratch.mit.edu/statistics

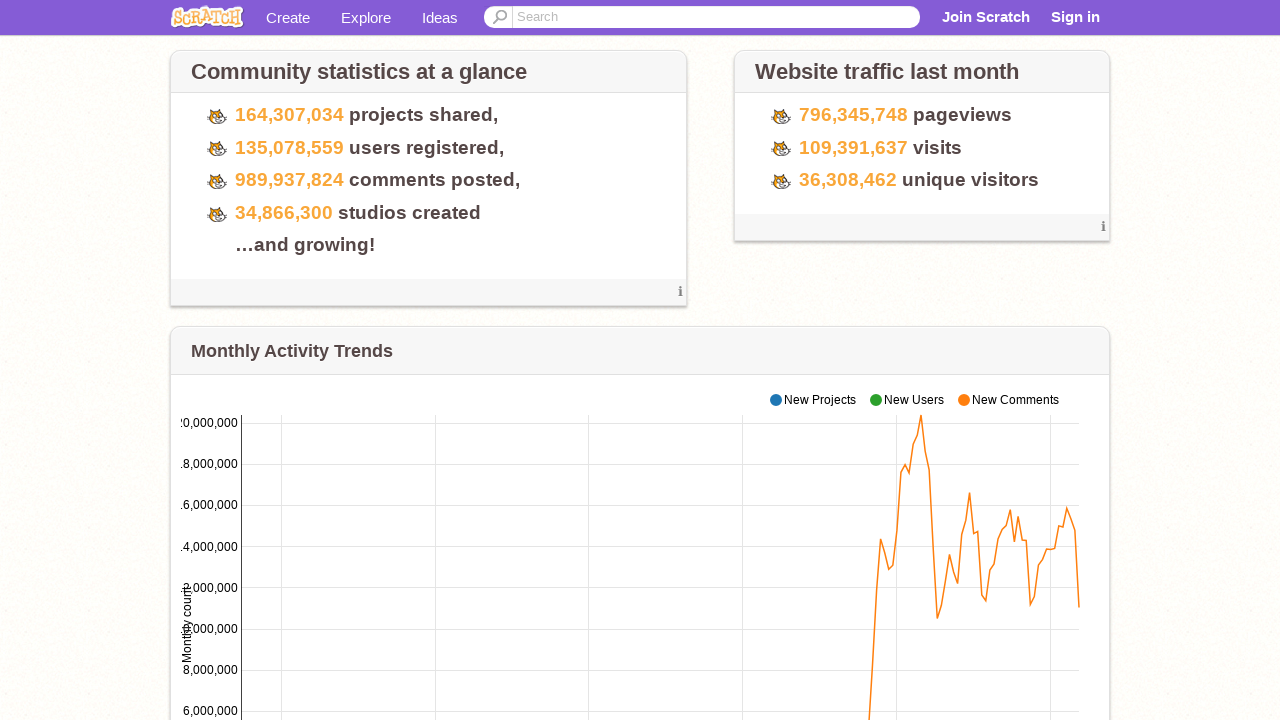

Waited for chart legend symbols to appear on Scratch statistics page
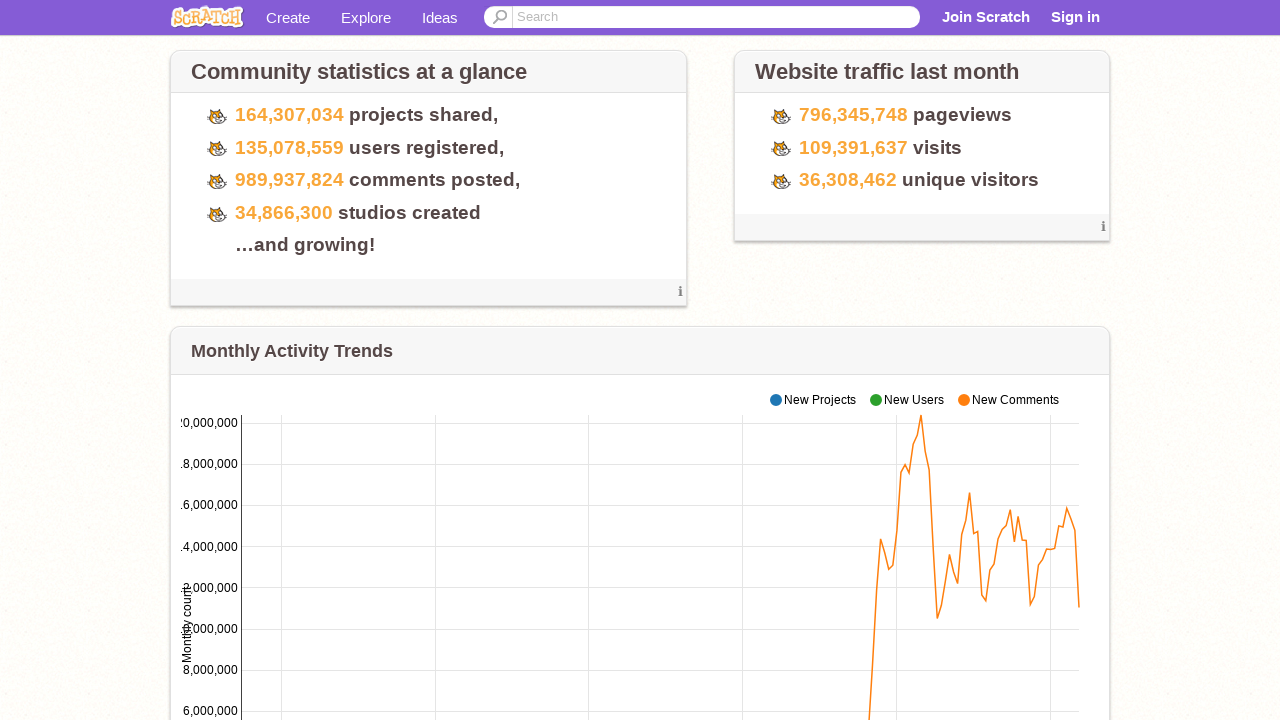

Located all chart legend symbols
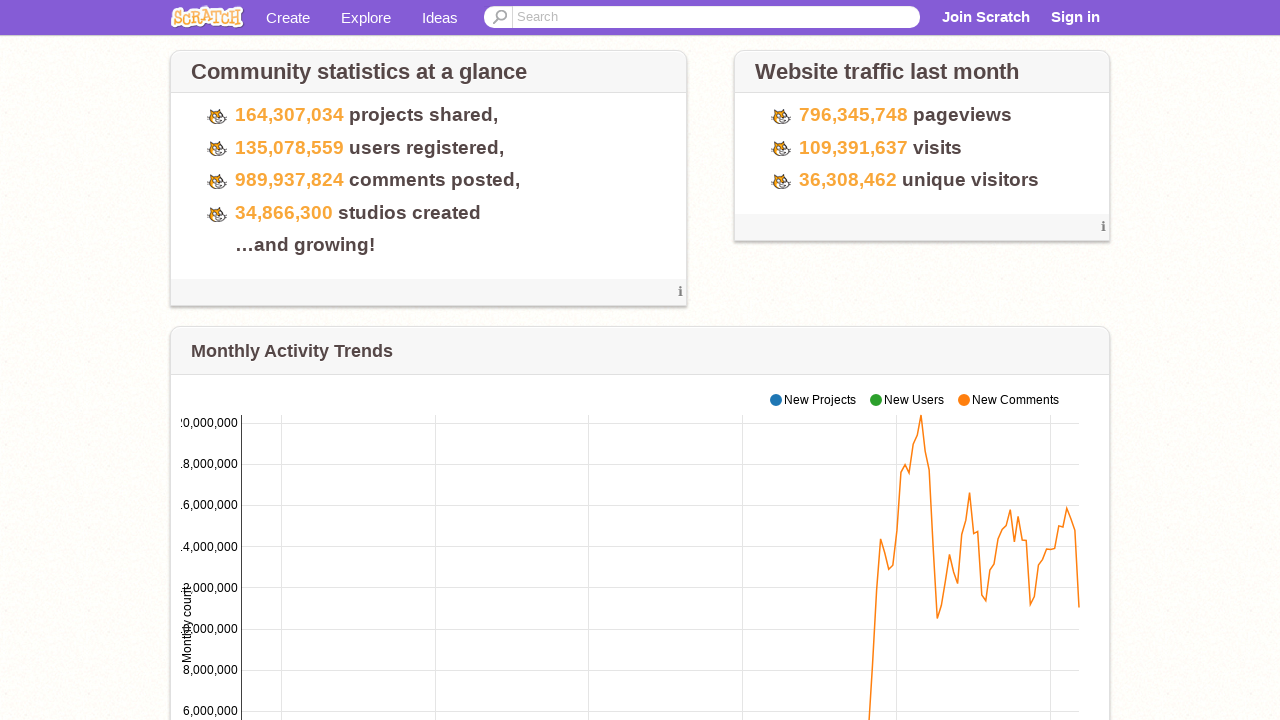

Clicked first legend symbol to test chart interactivity at (776, 400) on .nv-legend-symbol >> nth=0
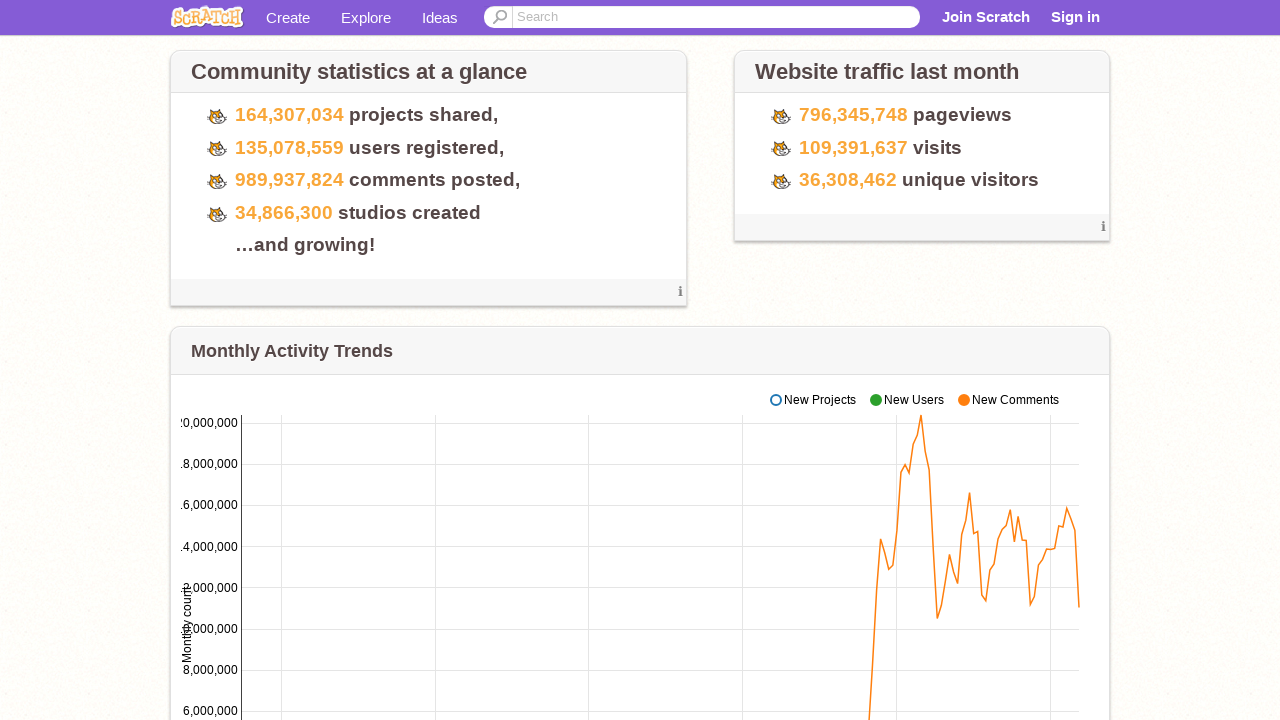

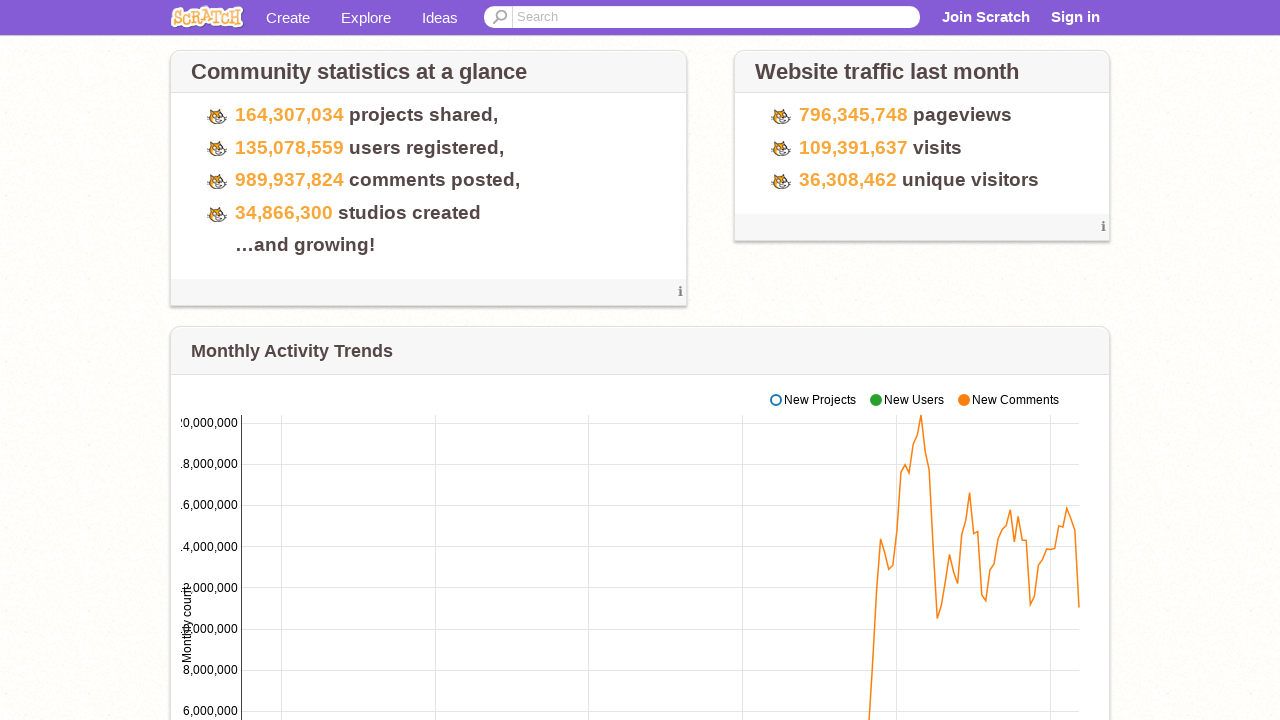